Tests that right-clicking opens a context menu and selecting an option shows confirmation text

Starting URL: https://osstep.github.io/action_click

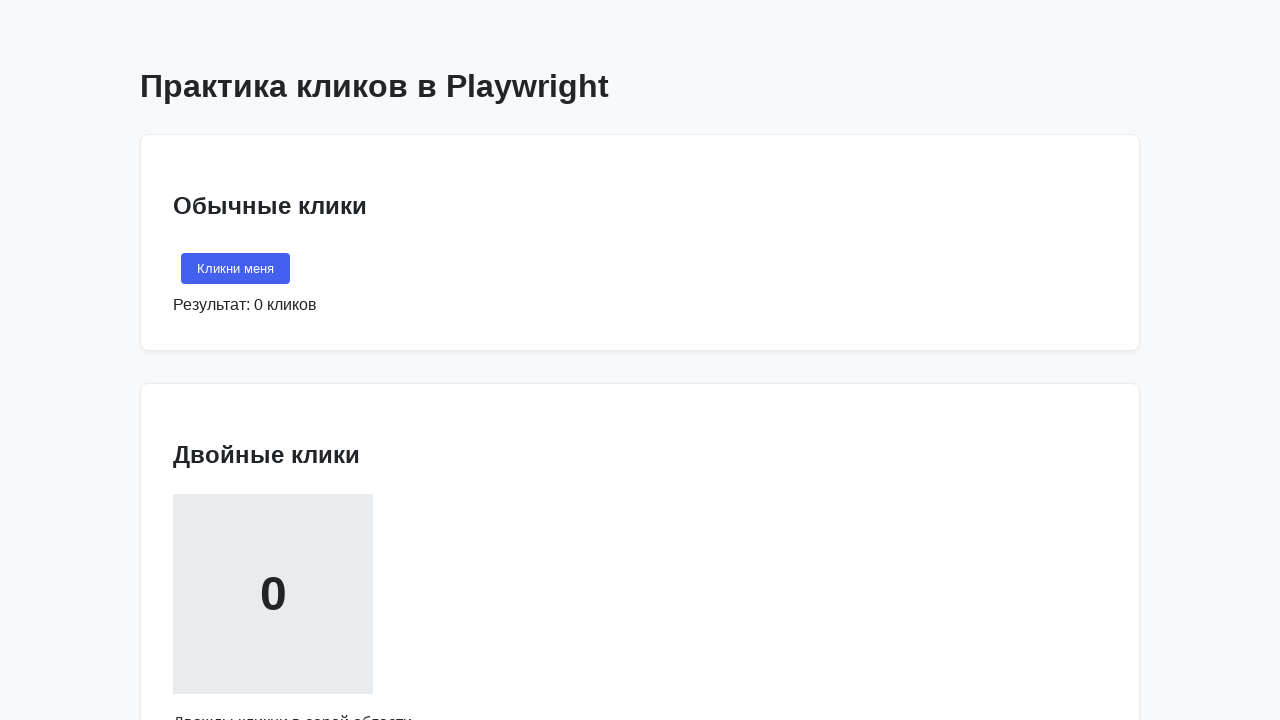

Right-clicked on the designated area to open context menu at (273, 361) on internal:text="\u041a\u043b\u0438\u043a\u043d\u0438 \u043f\u0440\u0430\u0432\u04
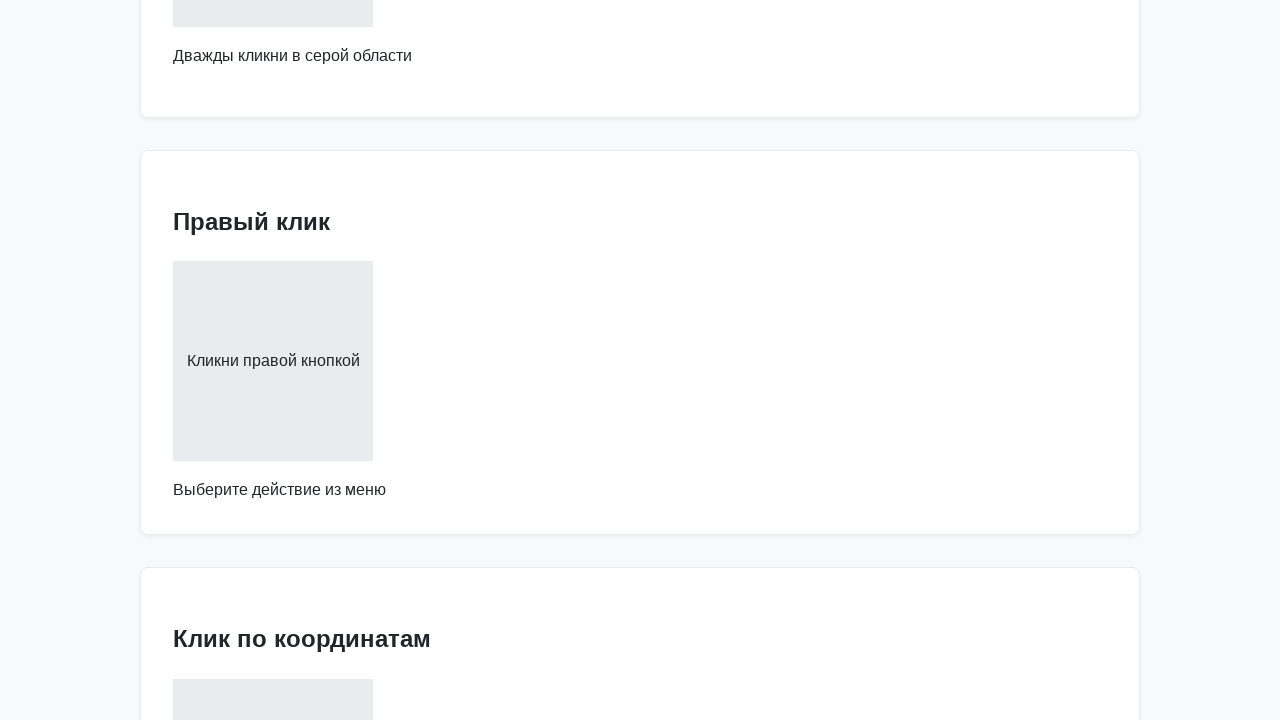

Context menu 'Copy' option is now visible
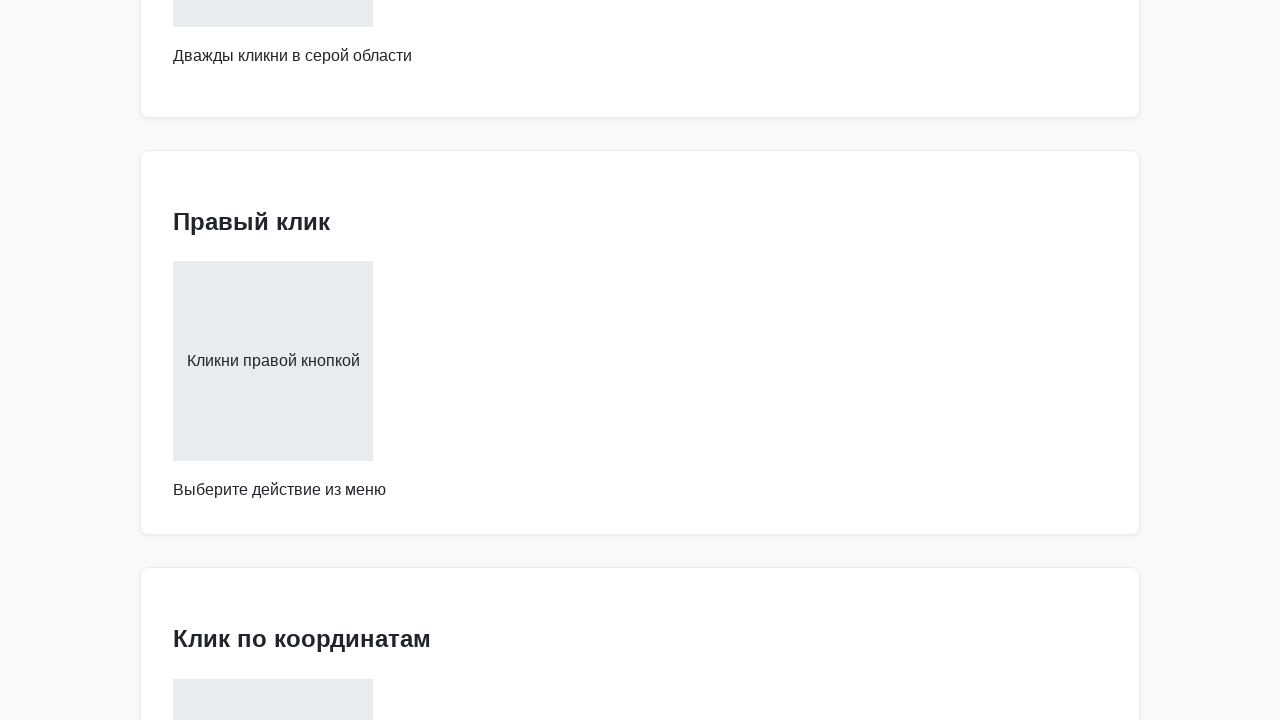

Clicked on the 'Copy' option in context menu at (330, 361) on internal:text="\u041a\u043e\u043f\u0438\u0440\u043e\u0432\u0430\u0442\u044c"i >>
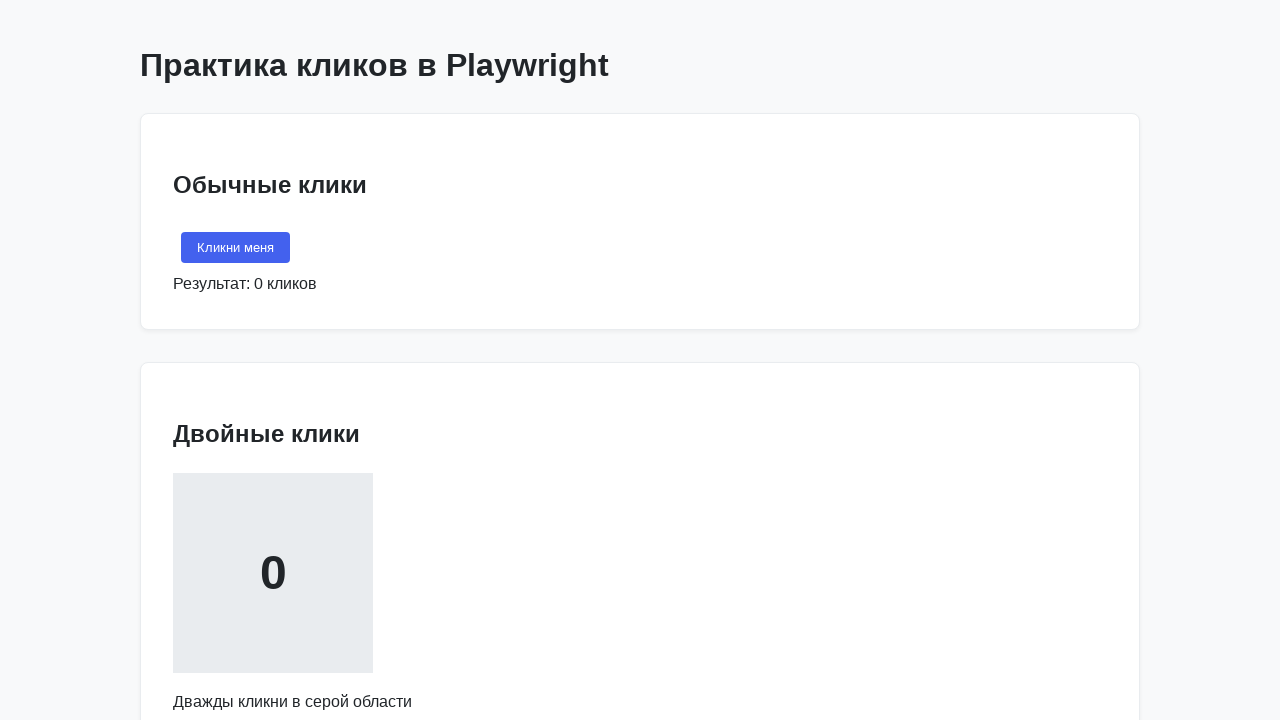

Confirmation text 'Выбрано: Копировать' appeared on page
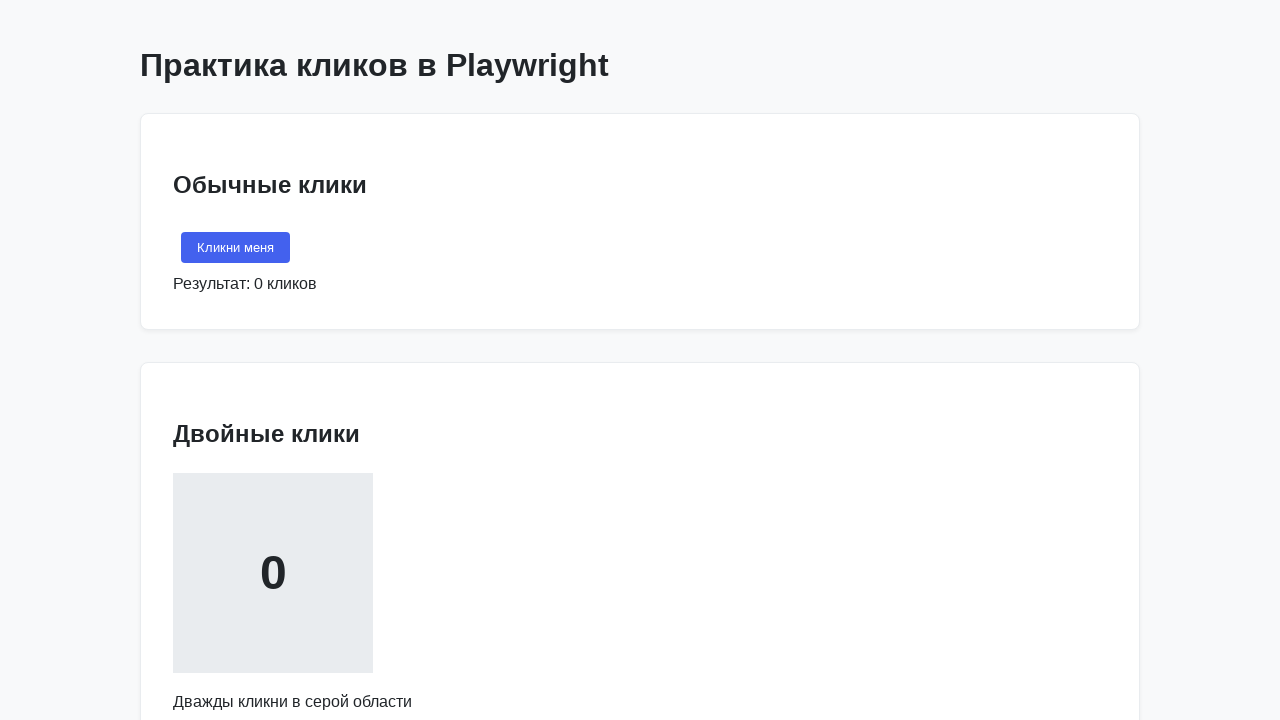

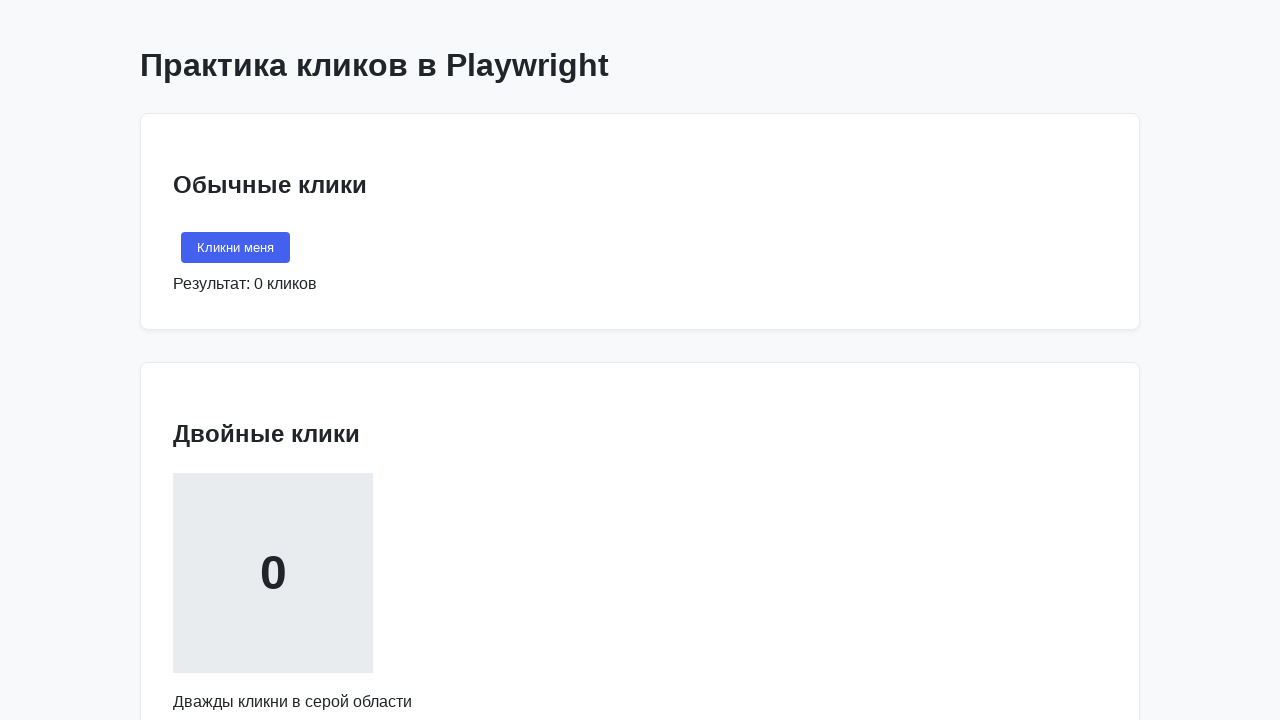